Tests the dropdown element on The Internet Herokuapp demo page by locating and interacting with the dropdown

Starting URL: https://the-internet.herokuapp.com/dropdown

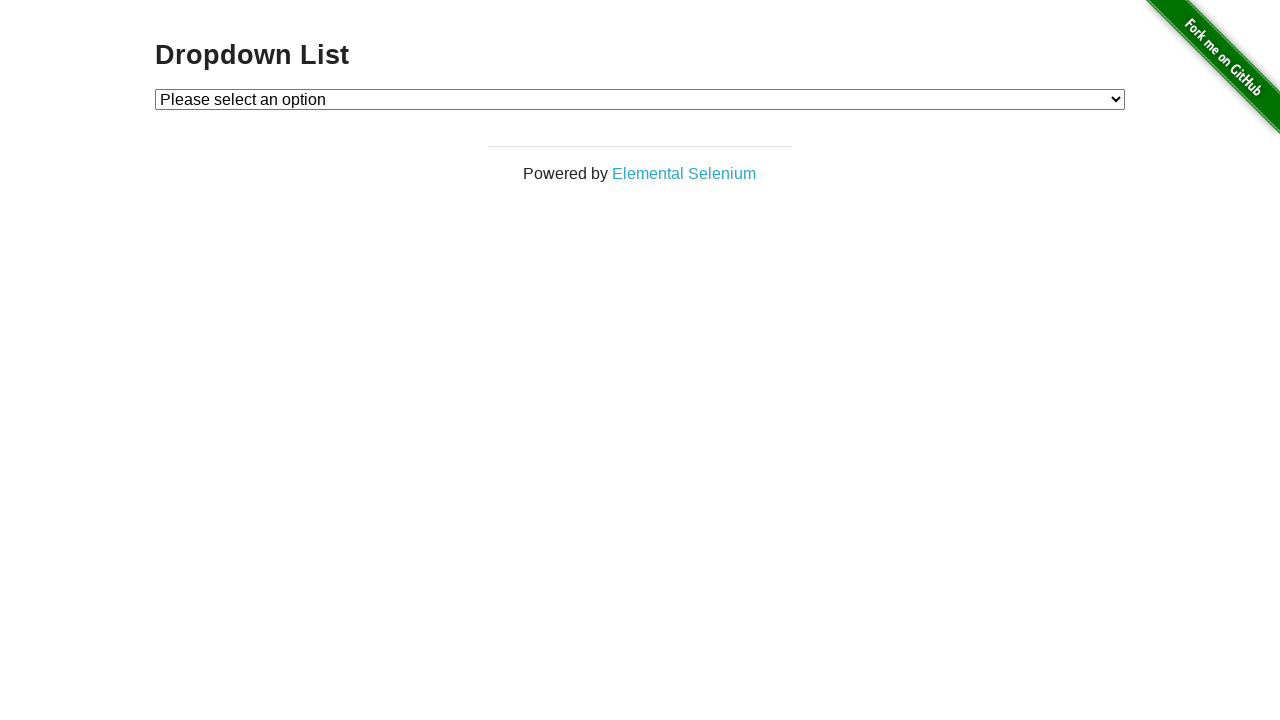

Waited for dropdown element to be present on the page
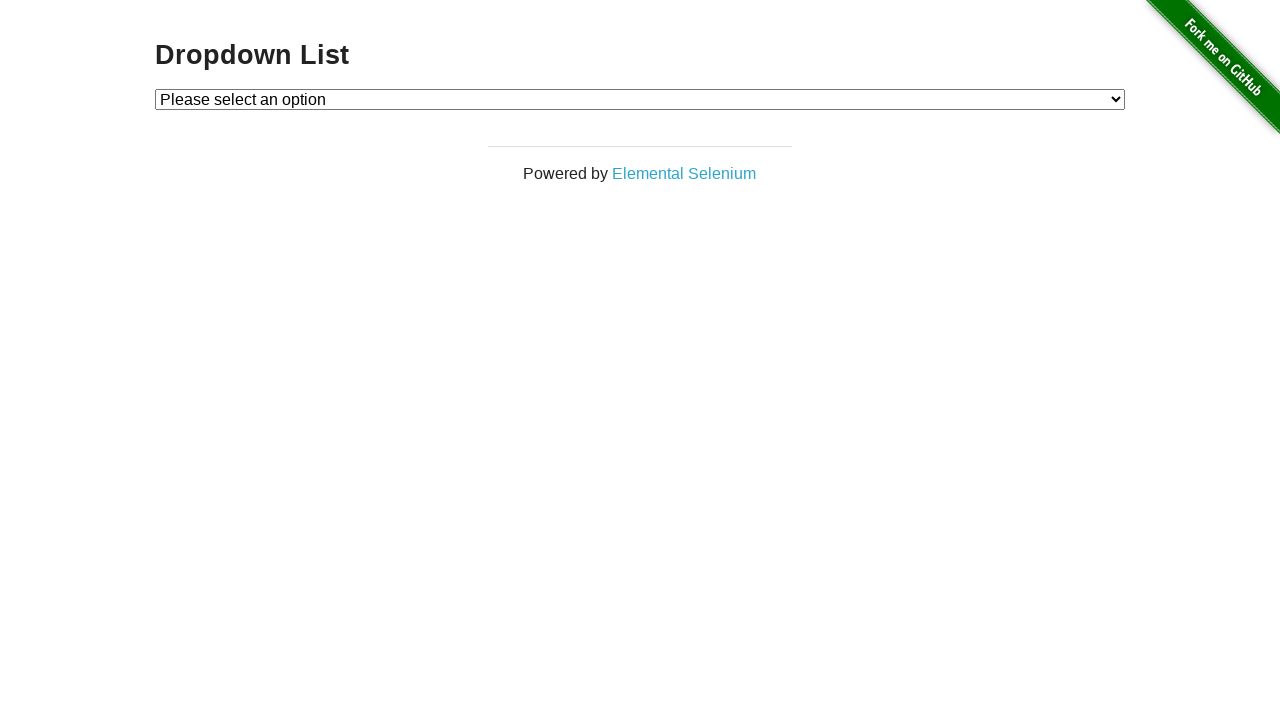

Selected option '1' from the dropdown menu on #dropdown
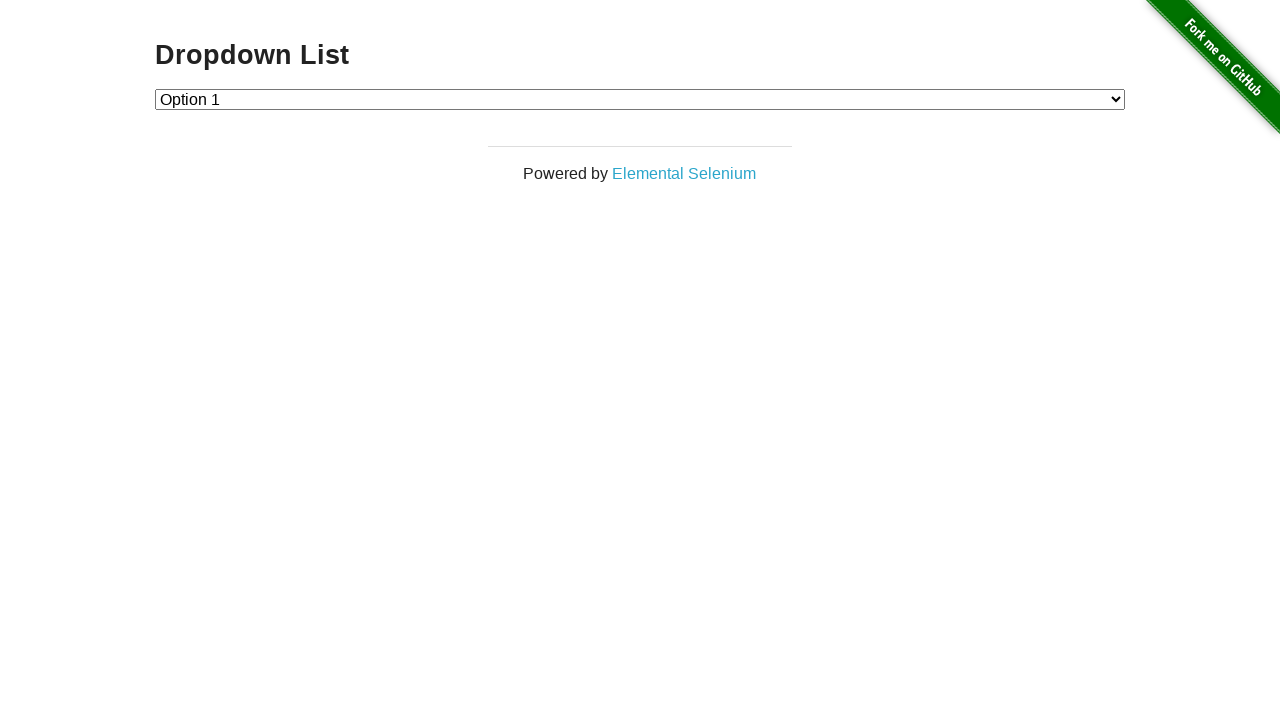

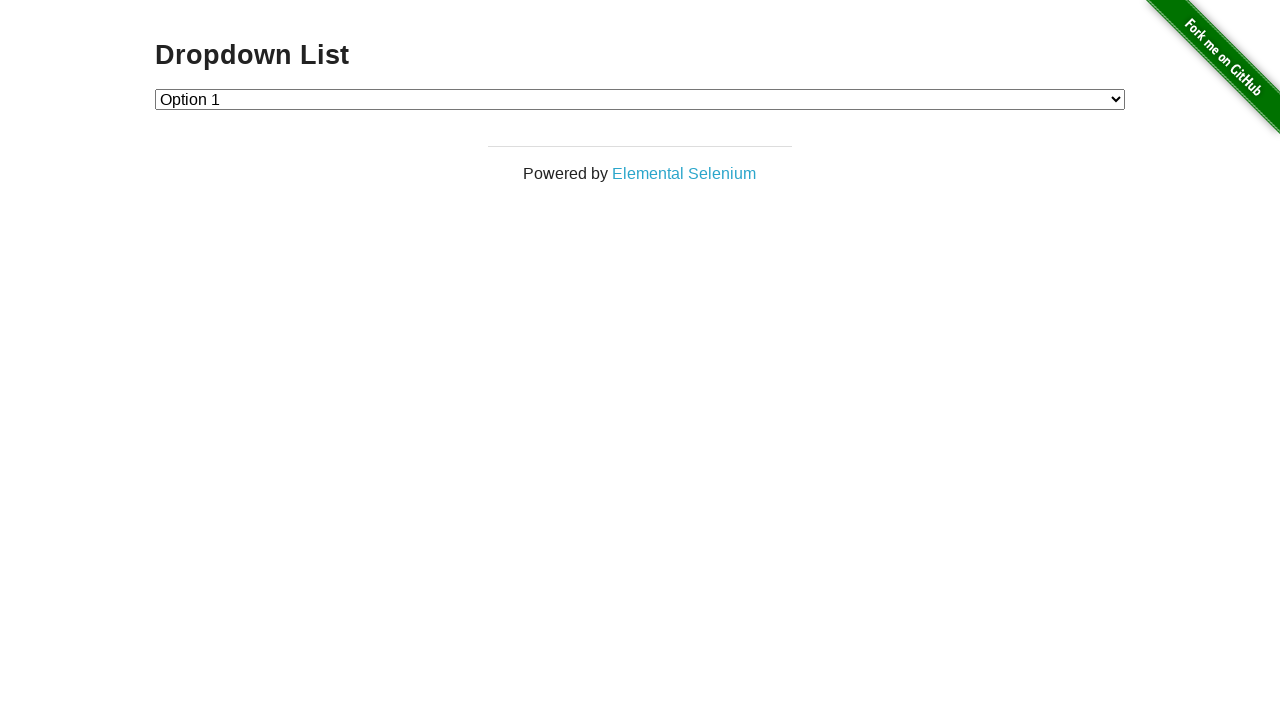